Tests radio button functionality by selecting gender and age group options, then verifying the displayed values

Starting URL: https://www.lambdatest.com/selenium-playground/

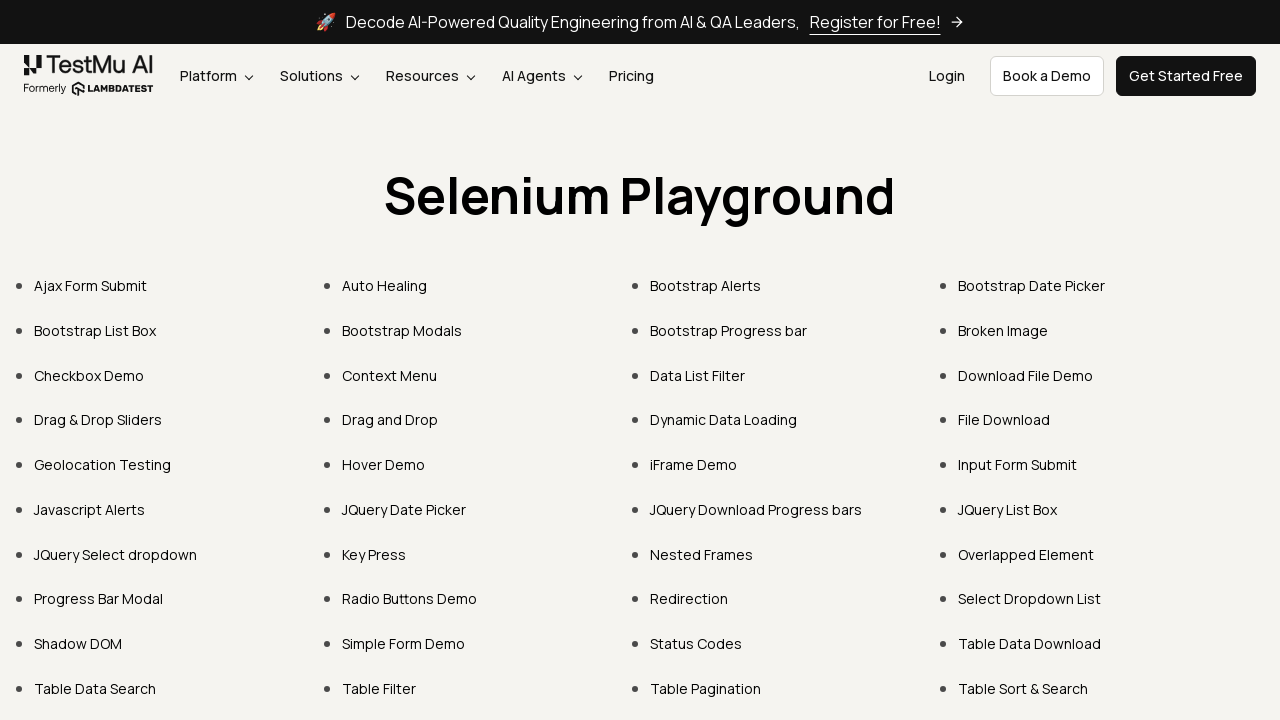

Clicked on 'Radio Buttons Demo' link at (410, 599) on text='Radio Buttons Demo'
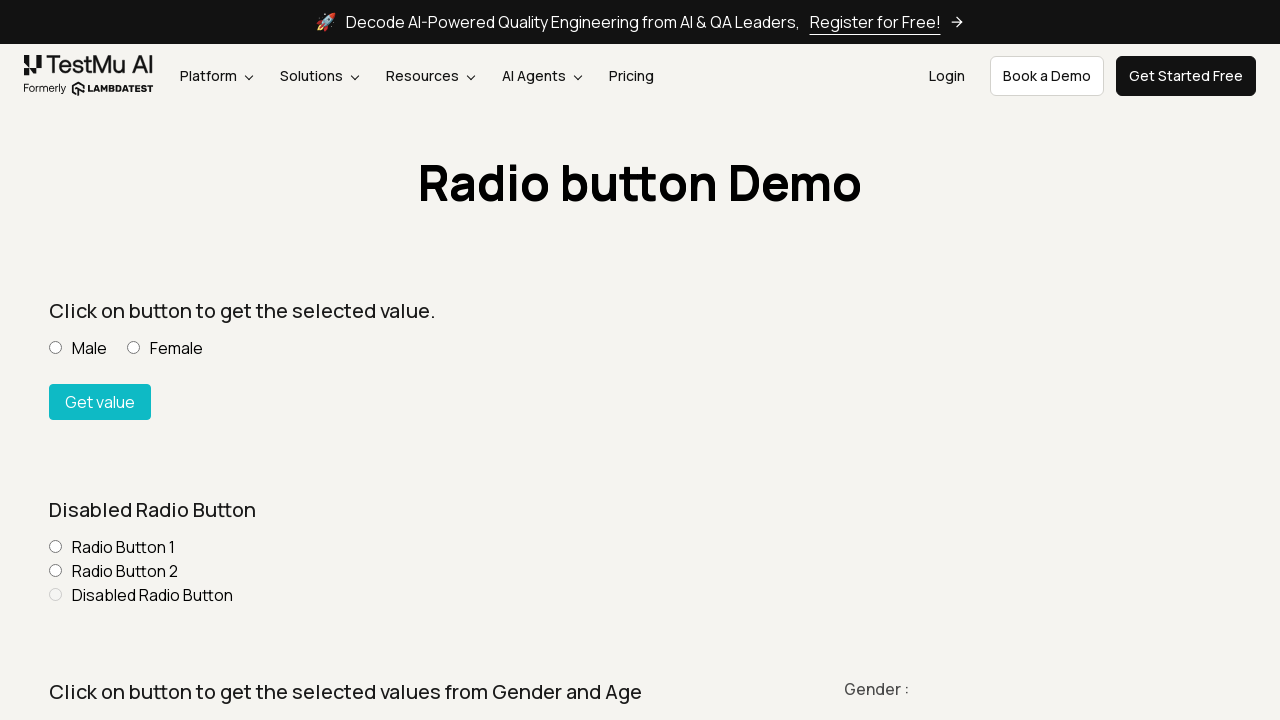

Selected 'Male' gender radio button at (56, 360) on input[value='Male'][name='gender']
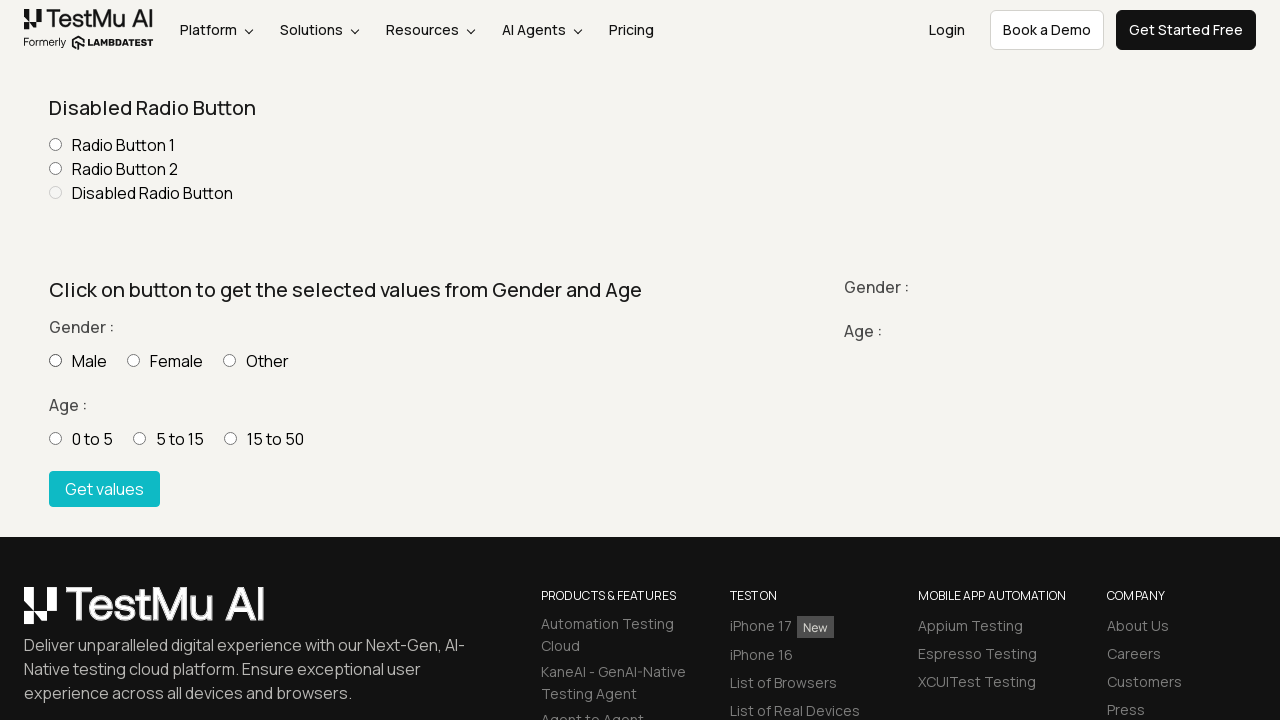

Selected '5 - 15' age group radio button at (140, 438) on input[value='5 - 15']
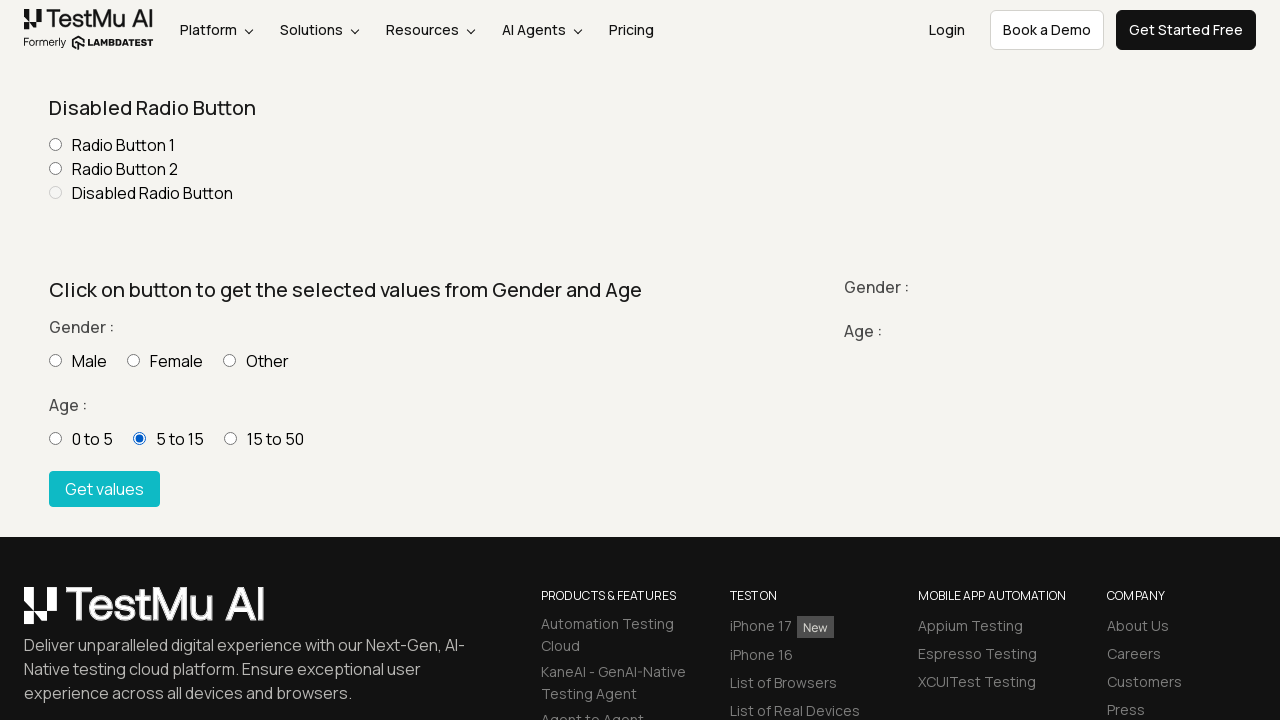

Clicked 'Get values' button at (104, 489) on button:has-text('Get values')
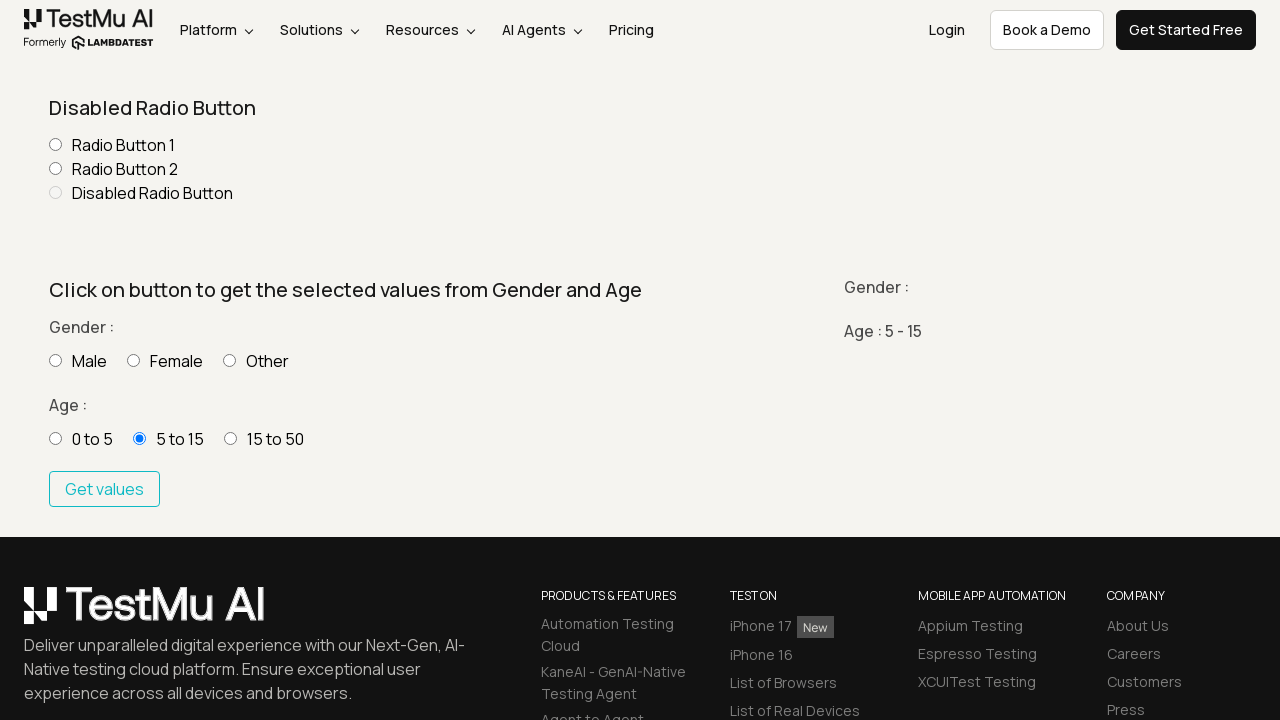

Retrieved displayed gender value
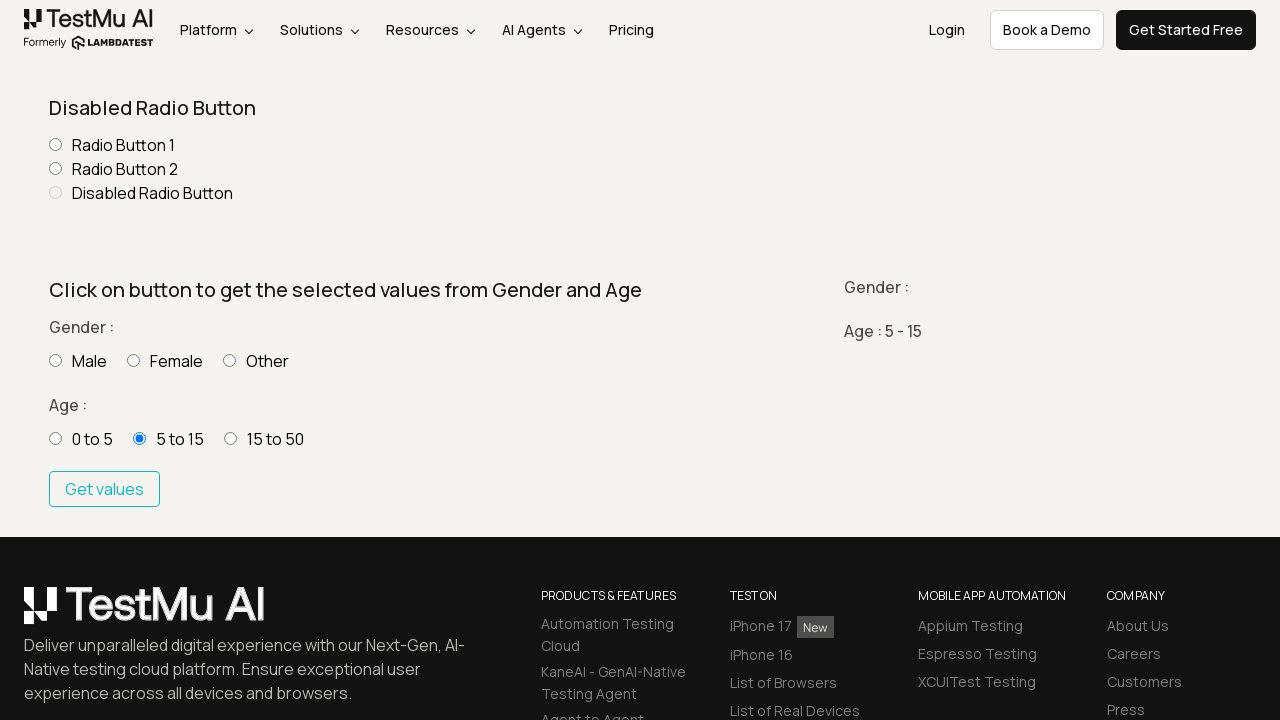

Retrieved displayed age group value
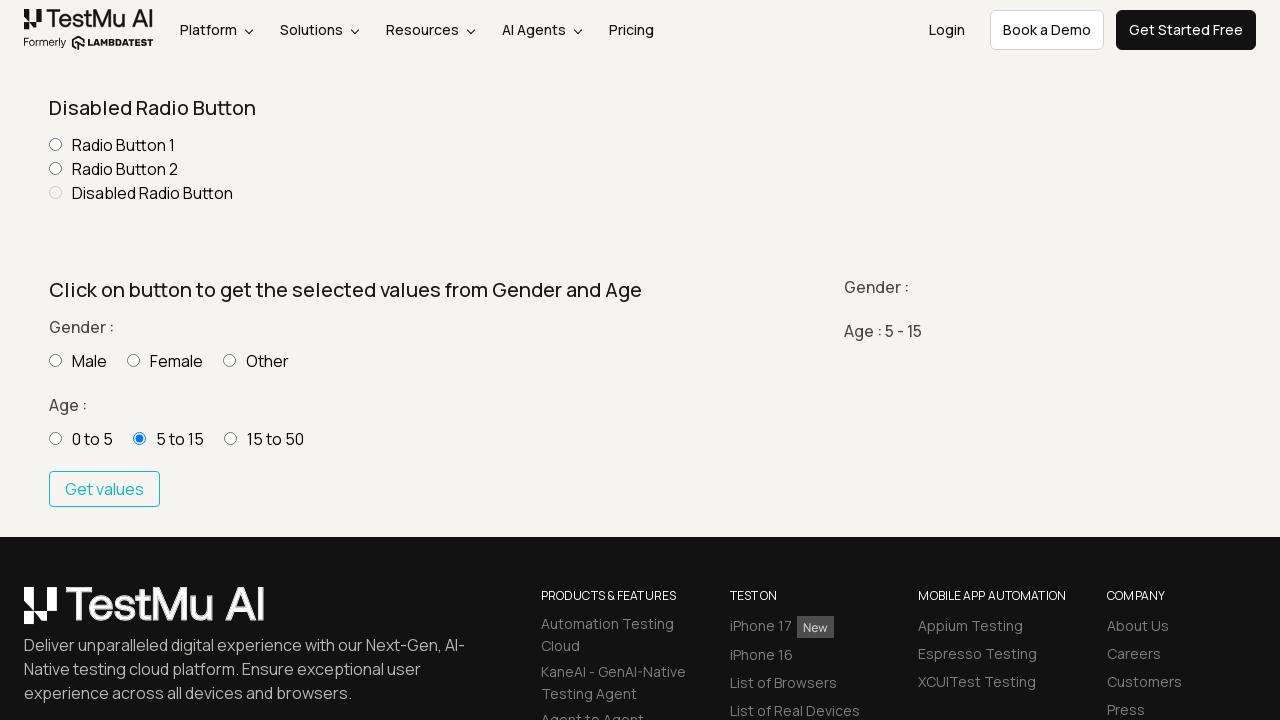

Verified age group contains '15'
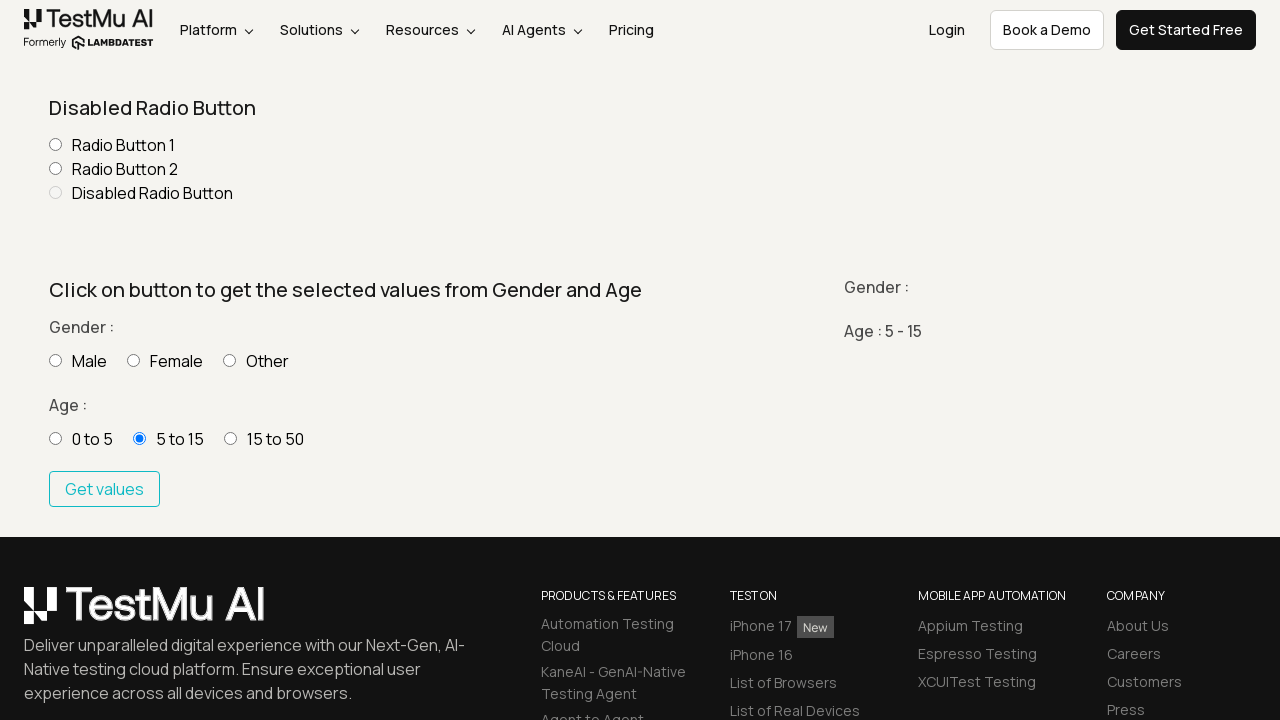

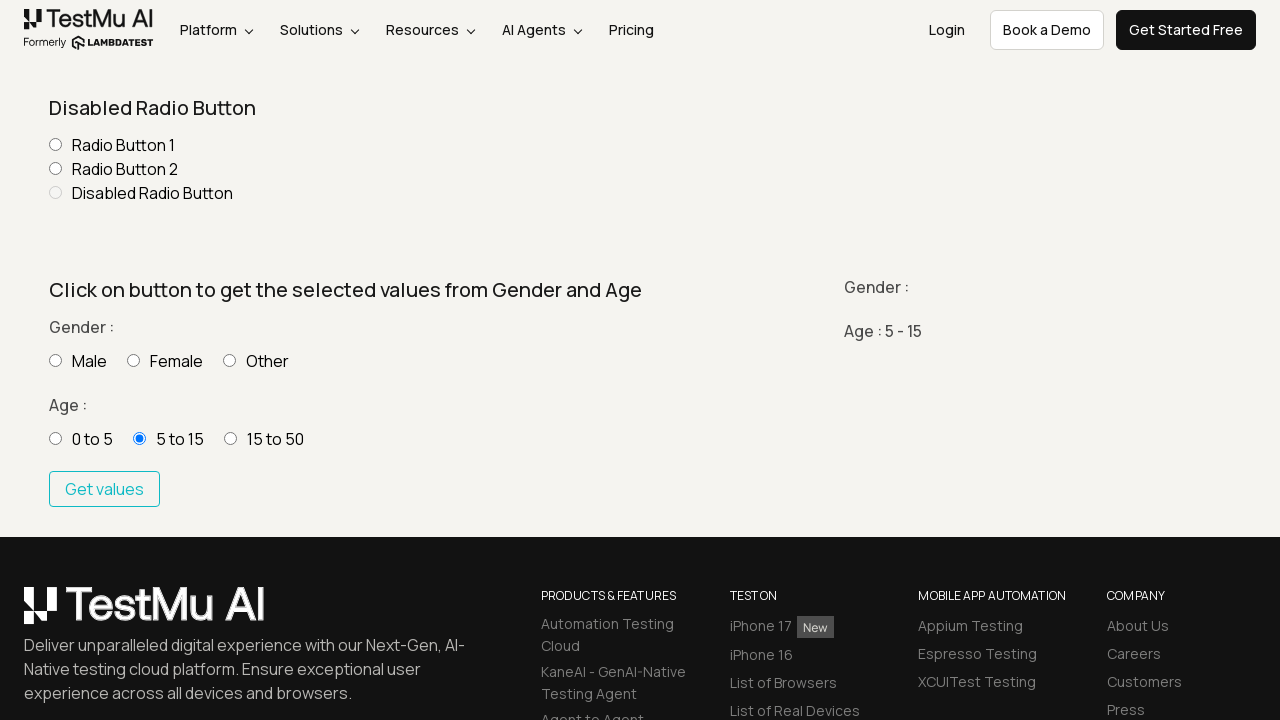